Tests keyboard and mouse interactions including drag and drop functionality by dragging an element to a droppable target

Starting URL: https://testautomationpractice.blogspot.com/

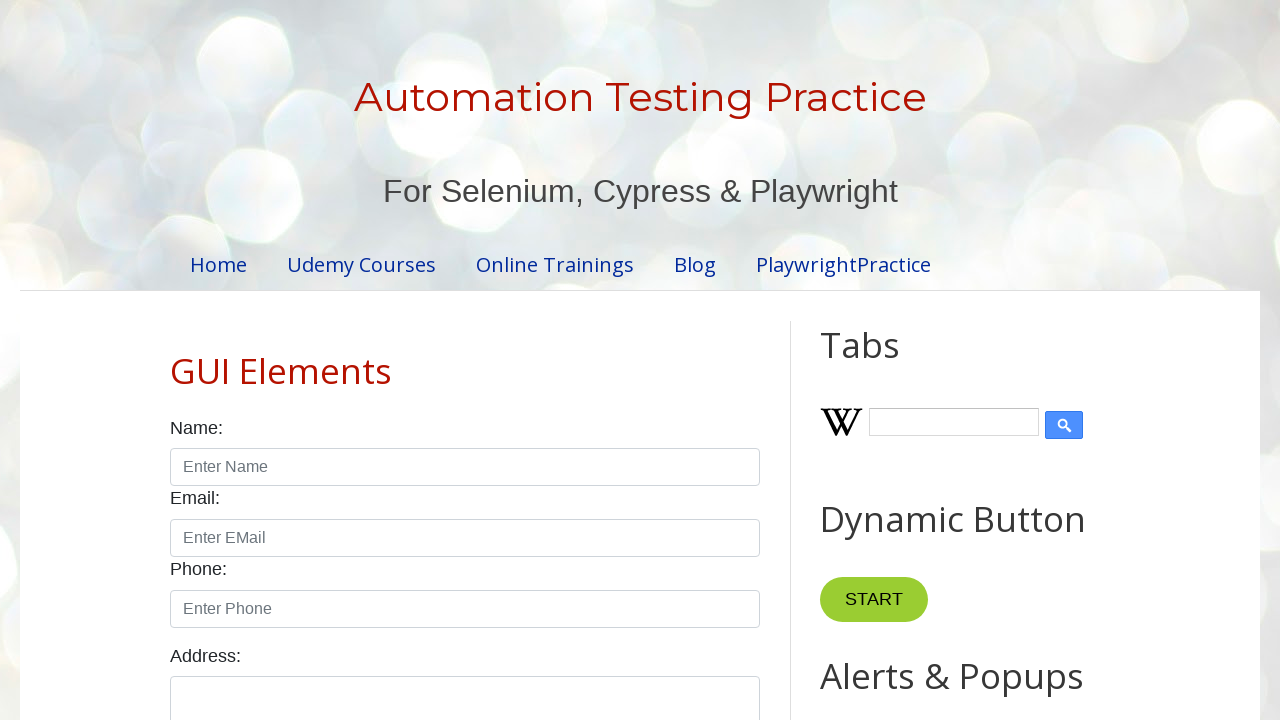

Waited for draggable element to be present
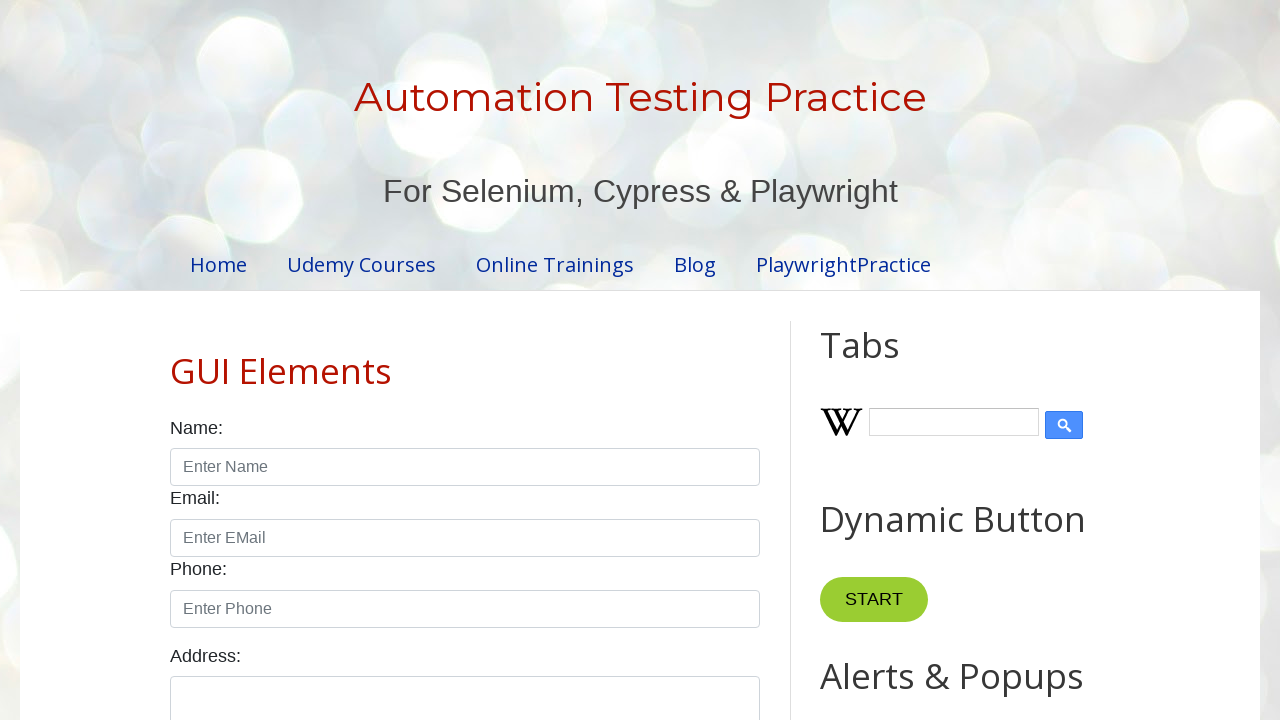

Waited for droppable element to be present
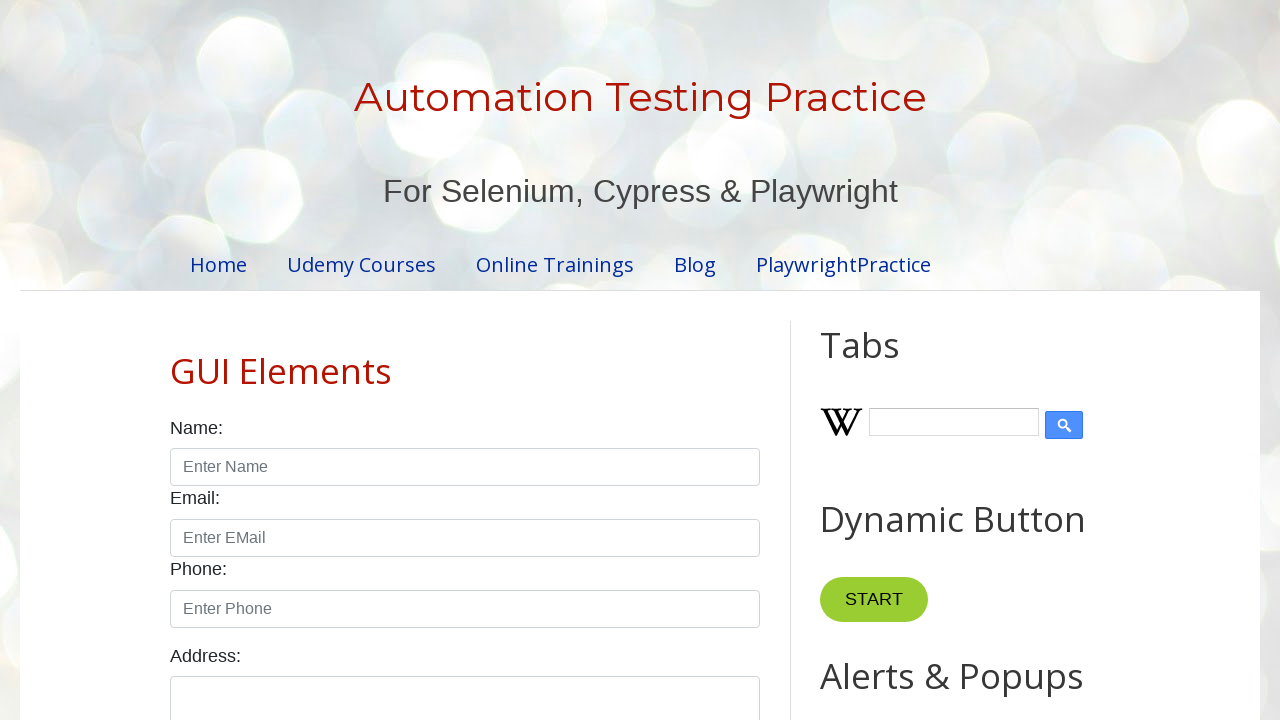

Located draggable element
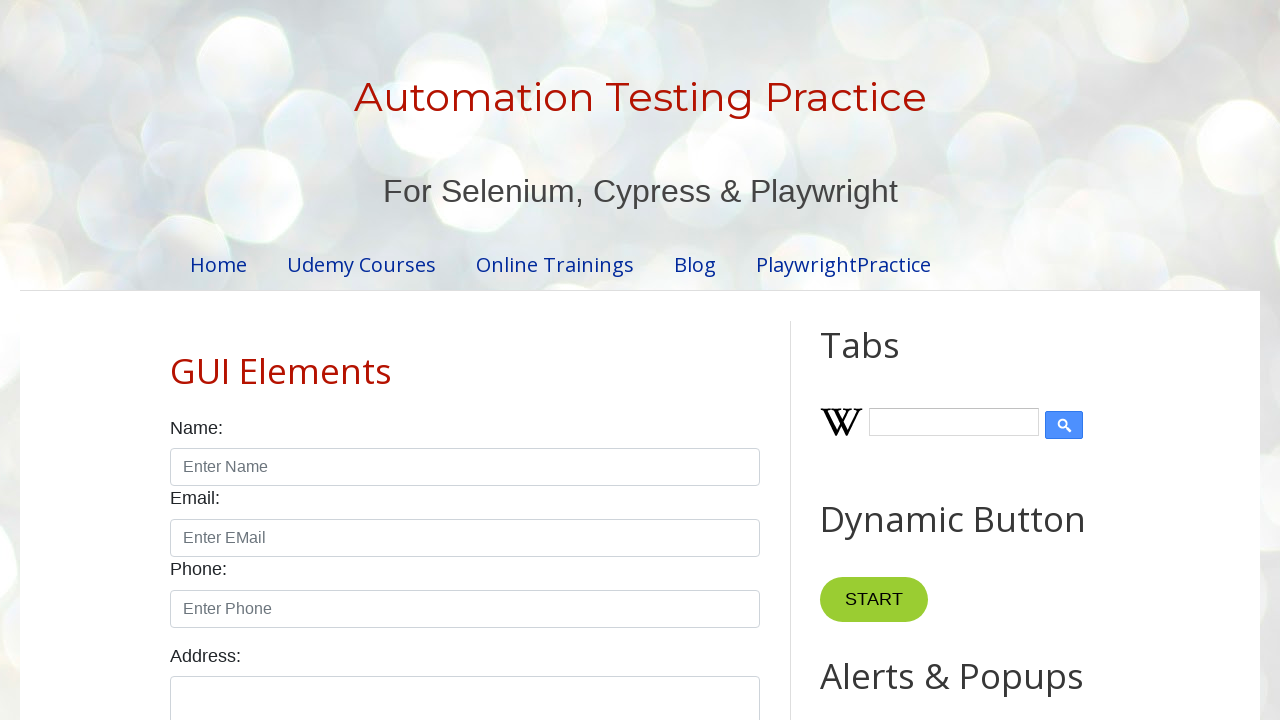

Located droppable element
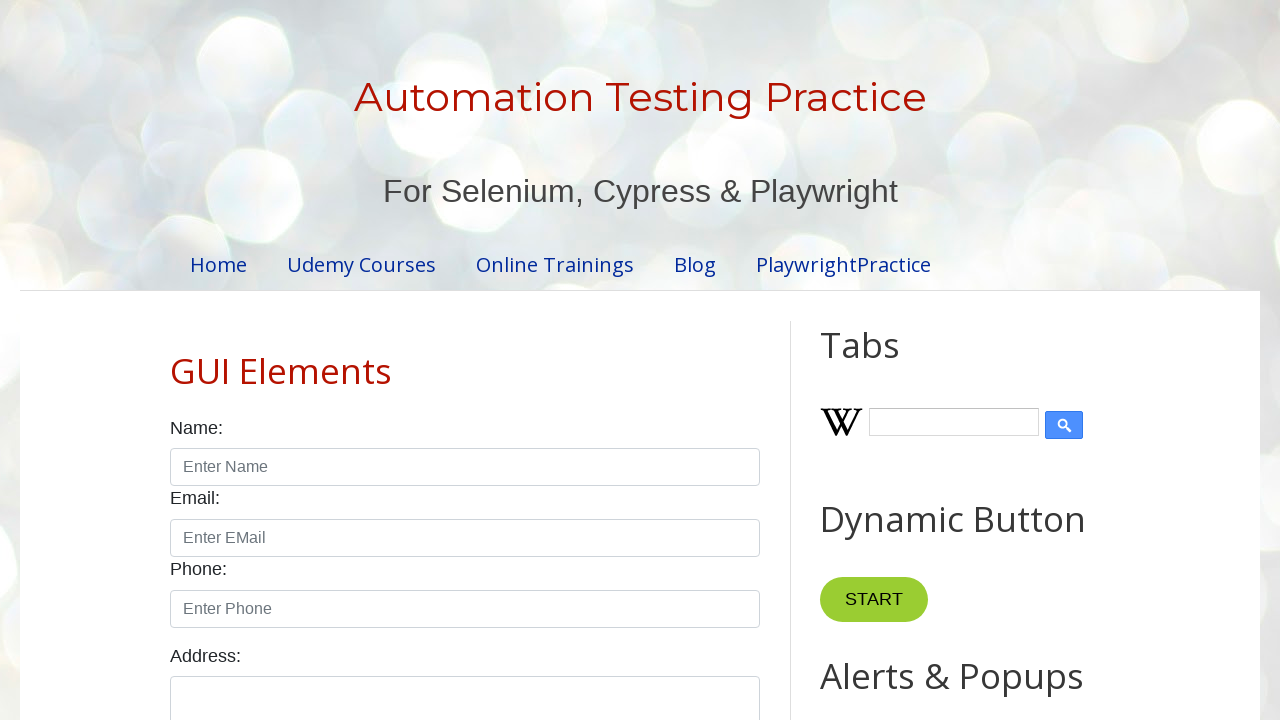

Moved mouse to coordinates (100, 100) at (100, 100)
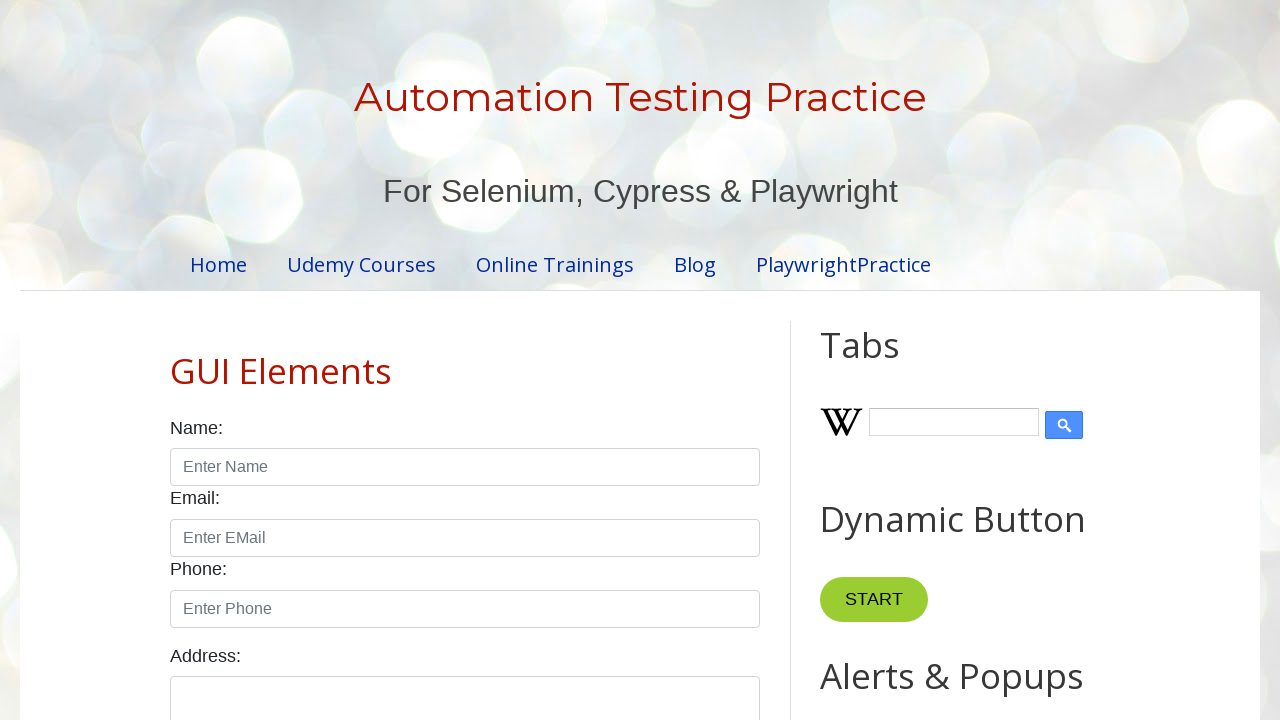

Pressed Enter key
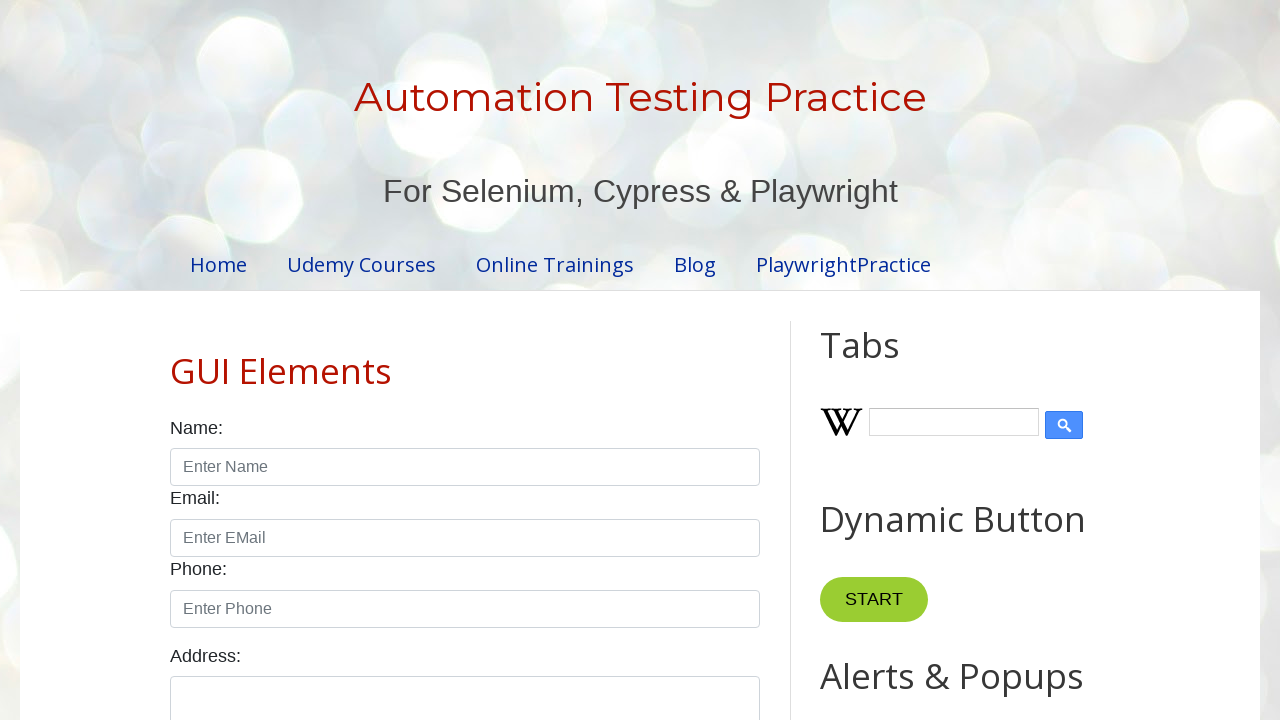

Dragged element to droppable target at (1015, 386)
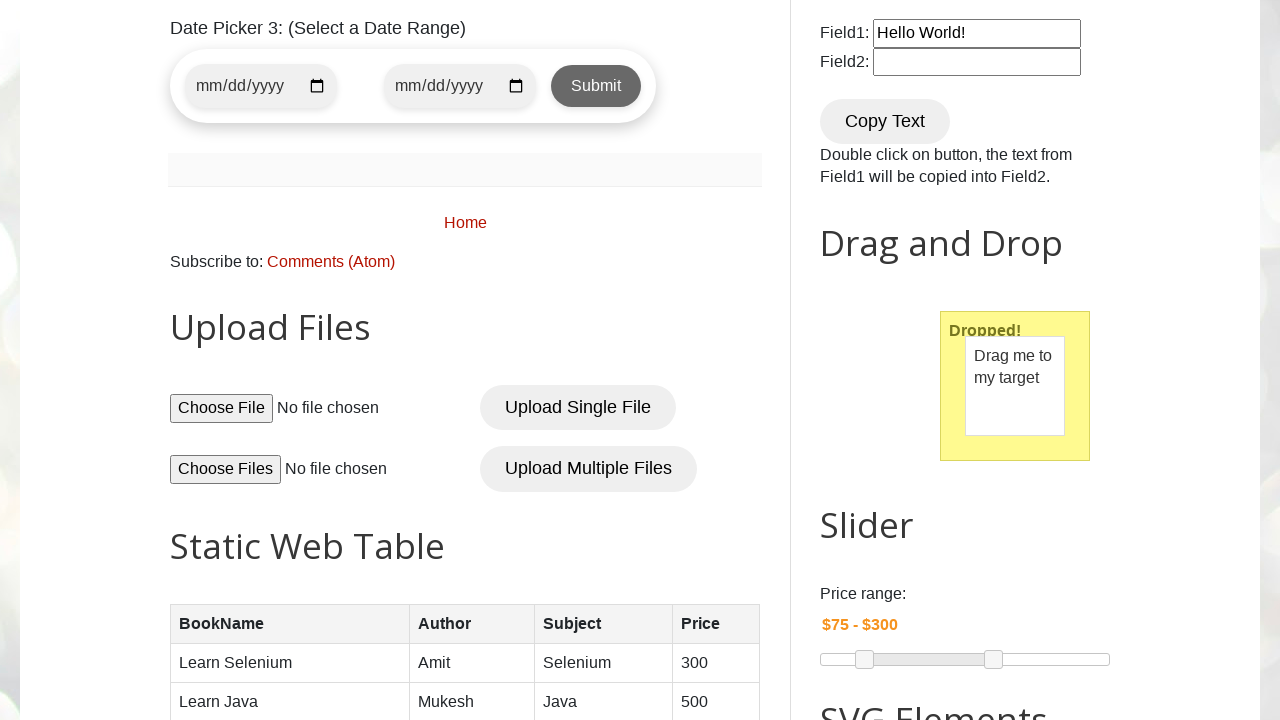

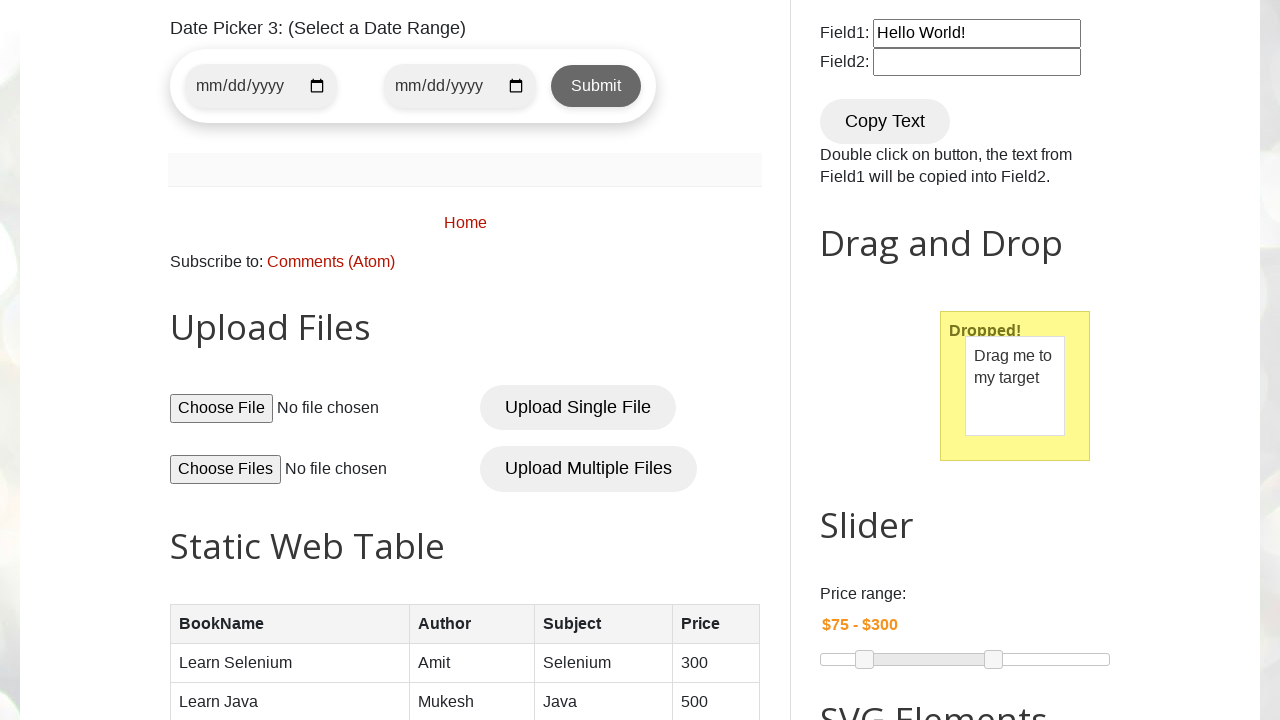